Tests form interactions on Sauce Labs' guinea-pig test page by clearing and filling a text box, entering an email and comments, and clicking the submit button.

Starting URL: https://saucelabs.com/test/guinea-pig

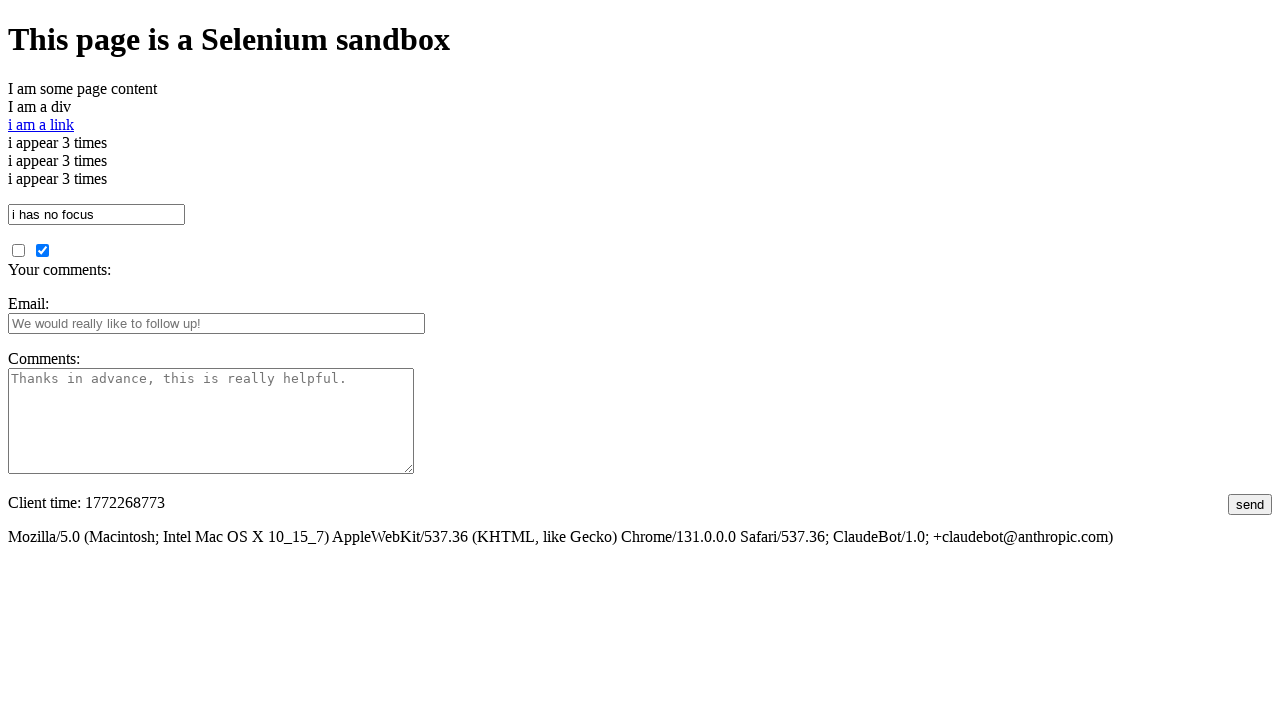

Verified page title is 'I am a page title - Sauce Labs'
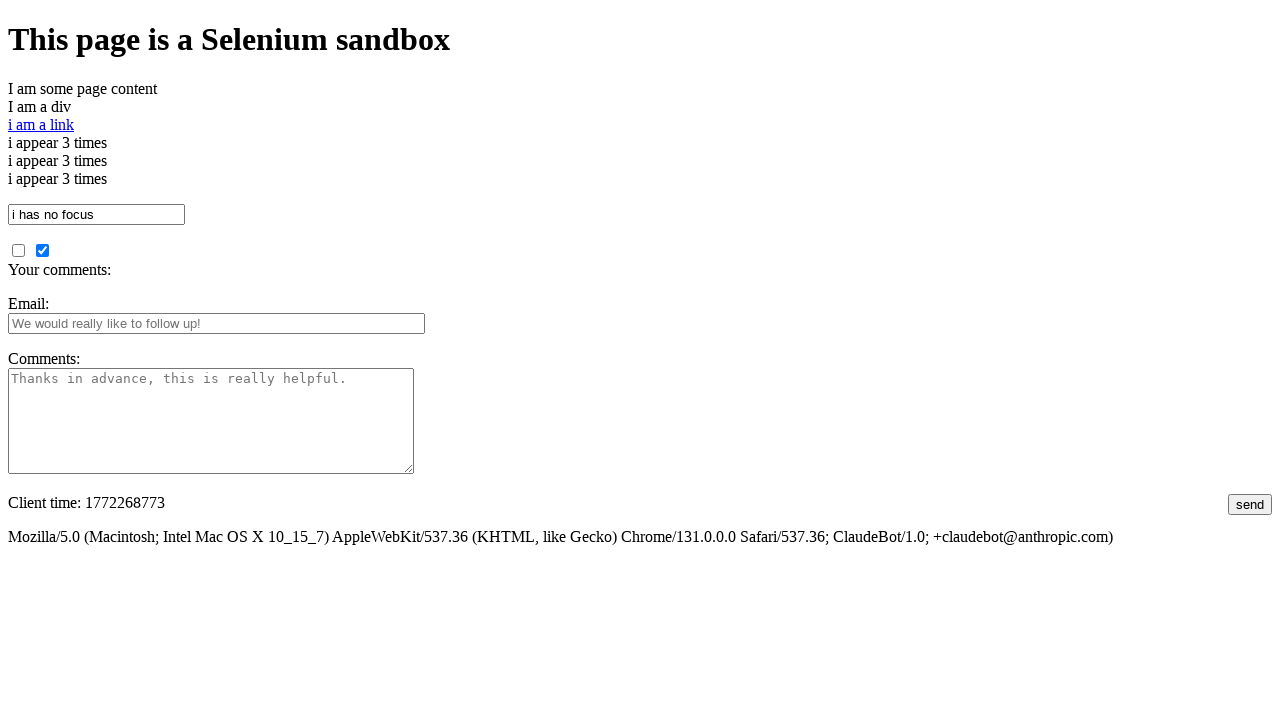

Cleared text box on #i_am_a_textbox
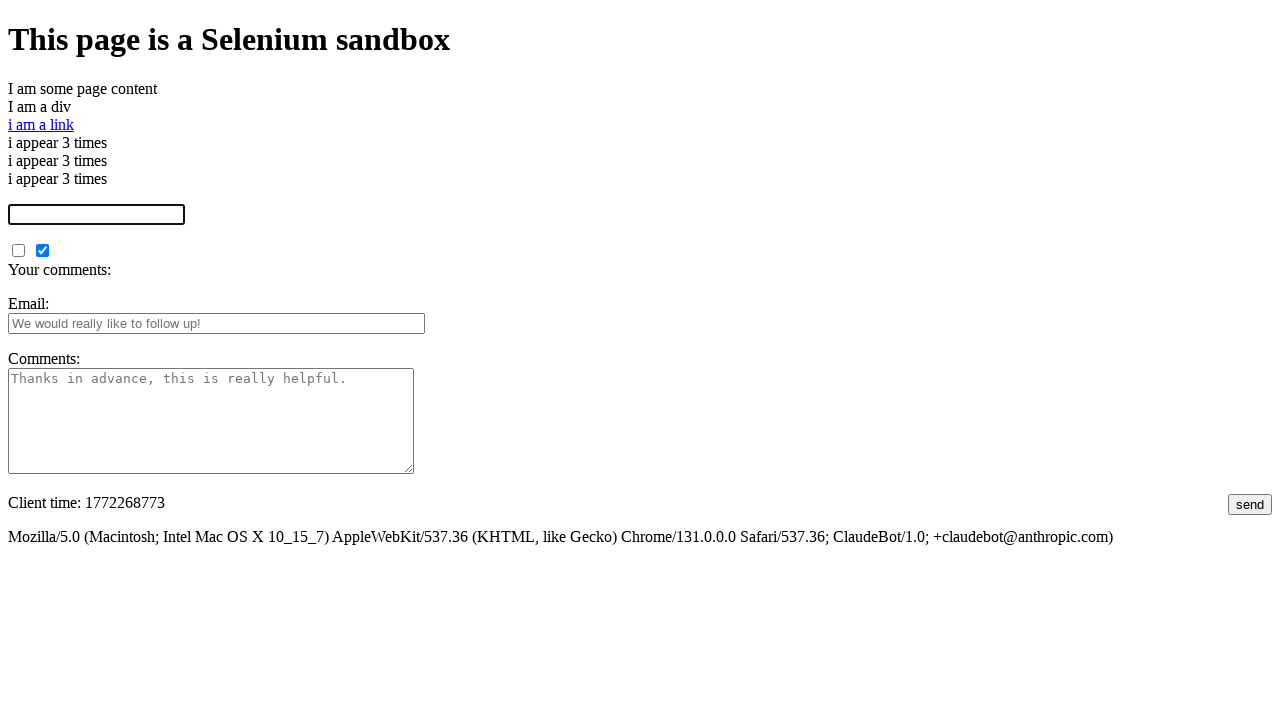

Filled text box with 'Sauce' on #i_am_a_textbox
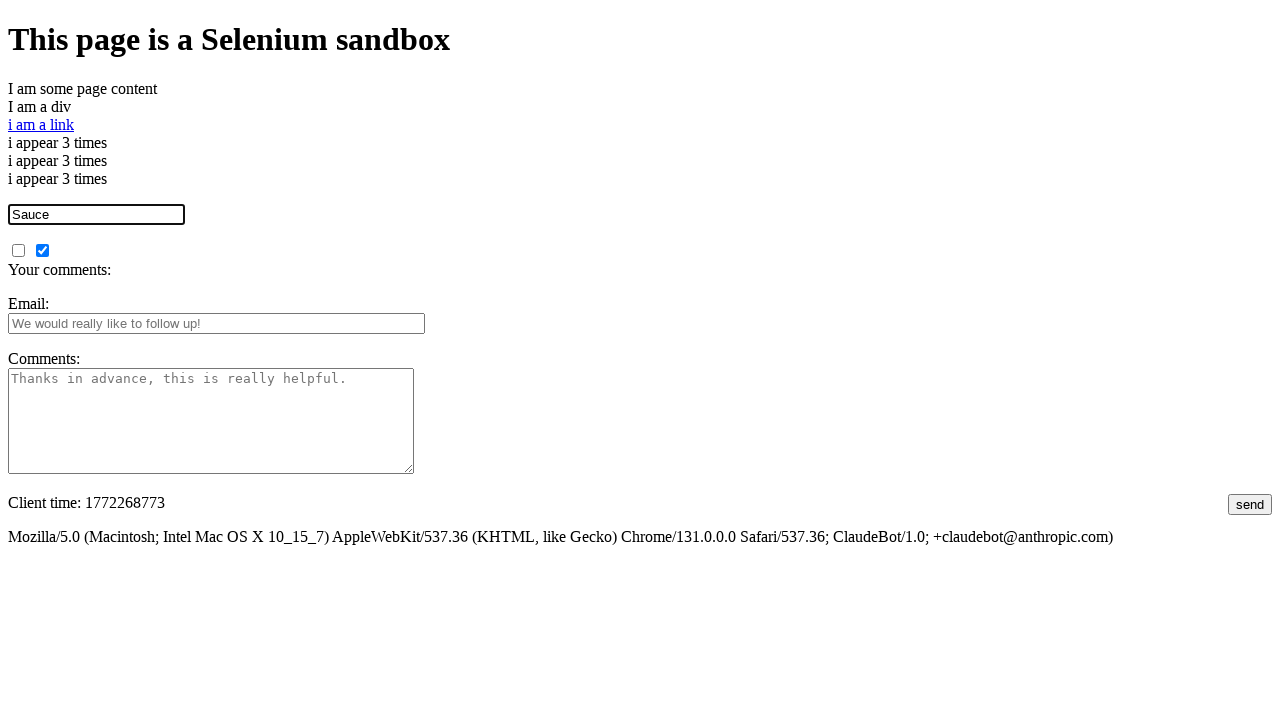

Filled email field with 'maria_gonzalez@example.com' on #fbemail
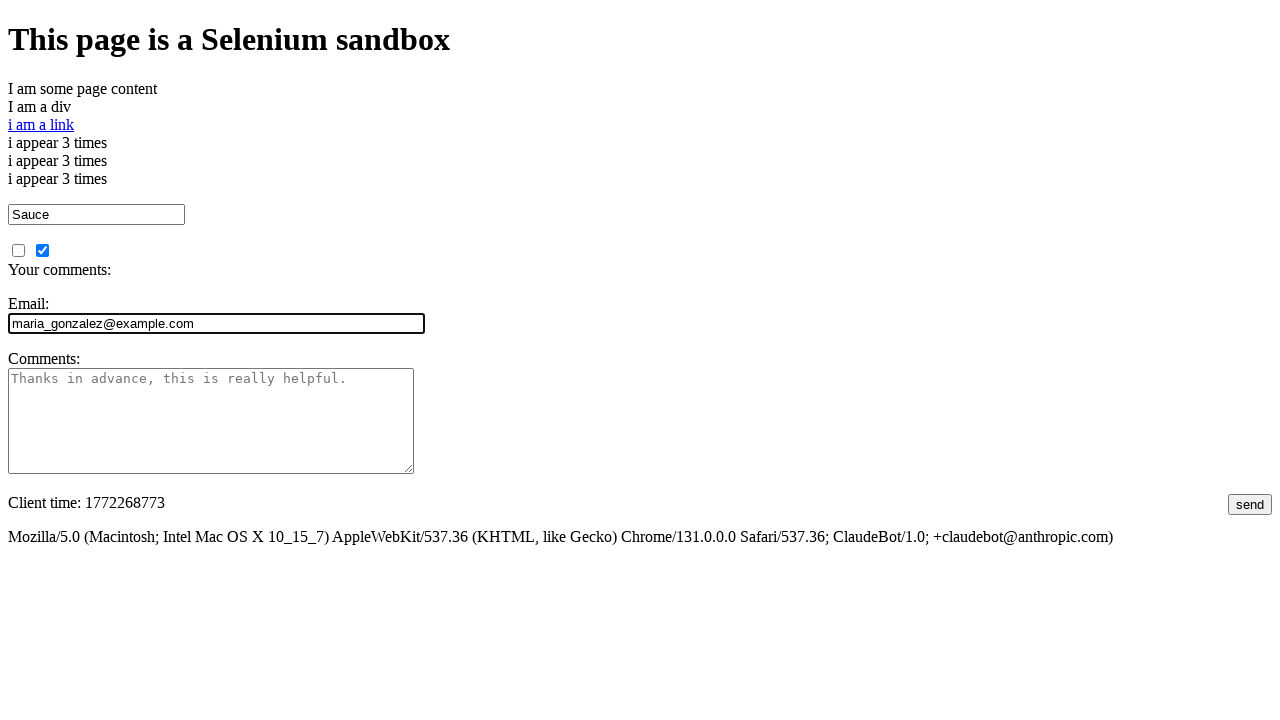

Filled comments field with 'Hello, this is a test submission message!' on #comments
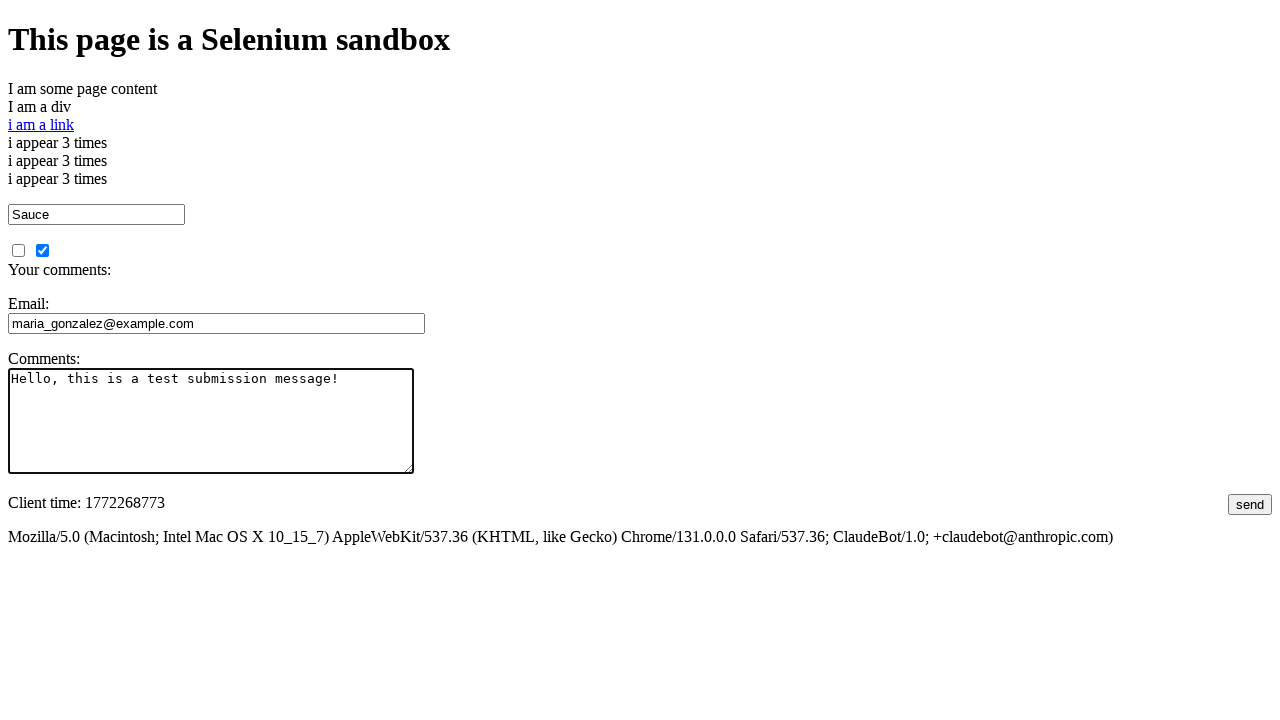

Clicked submit button at (1250, 504) on #submit
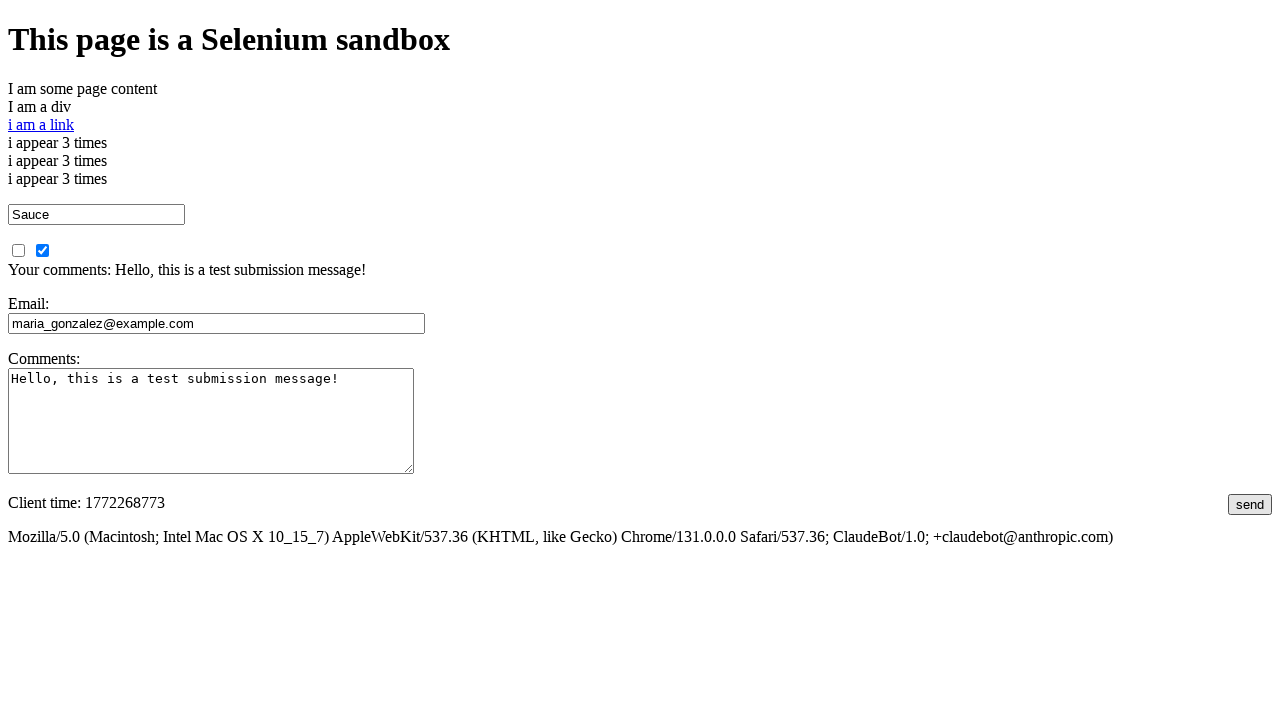

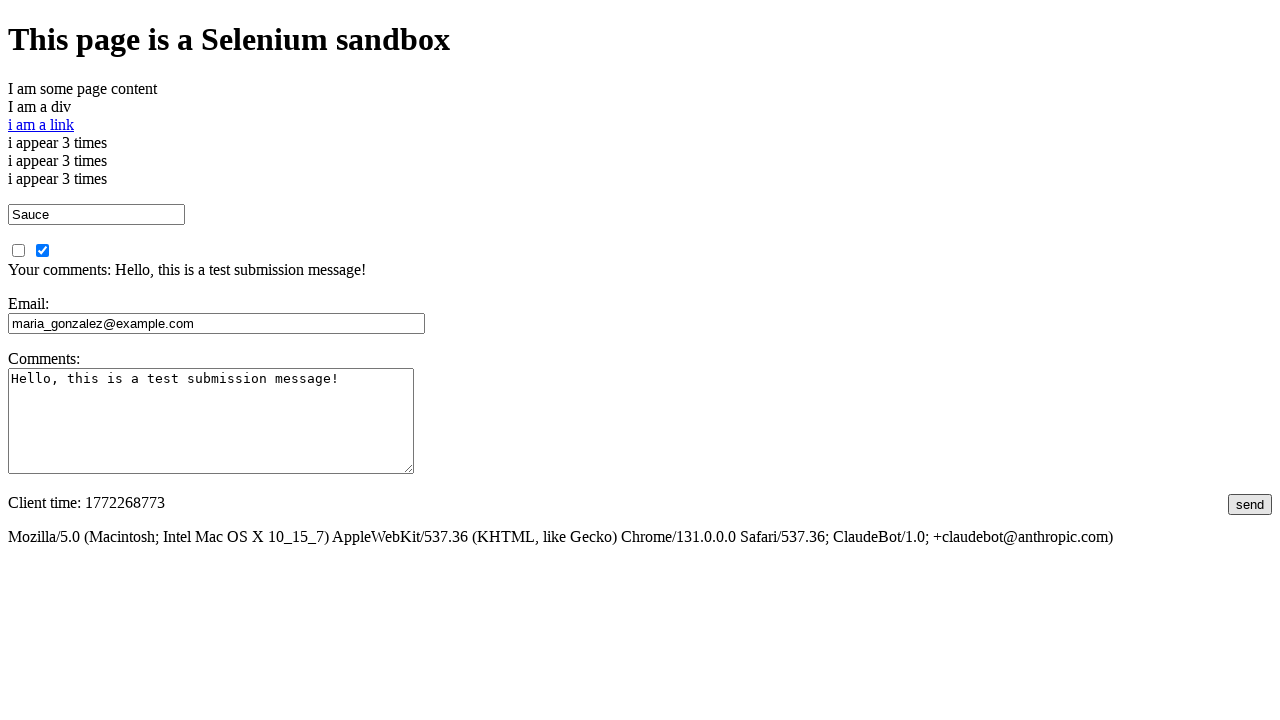